Tests prompt popup functionality by clicking the prompt button, accepting with empty input, and verifying the default response message.

Starting URL: https://practice-automation.com/

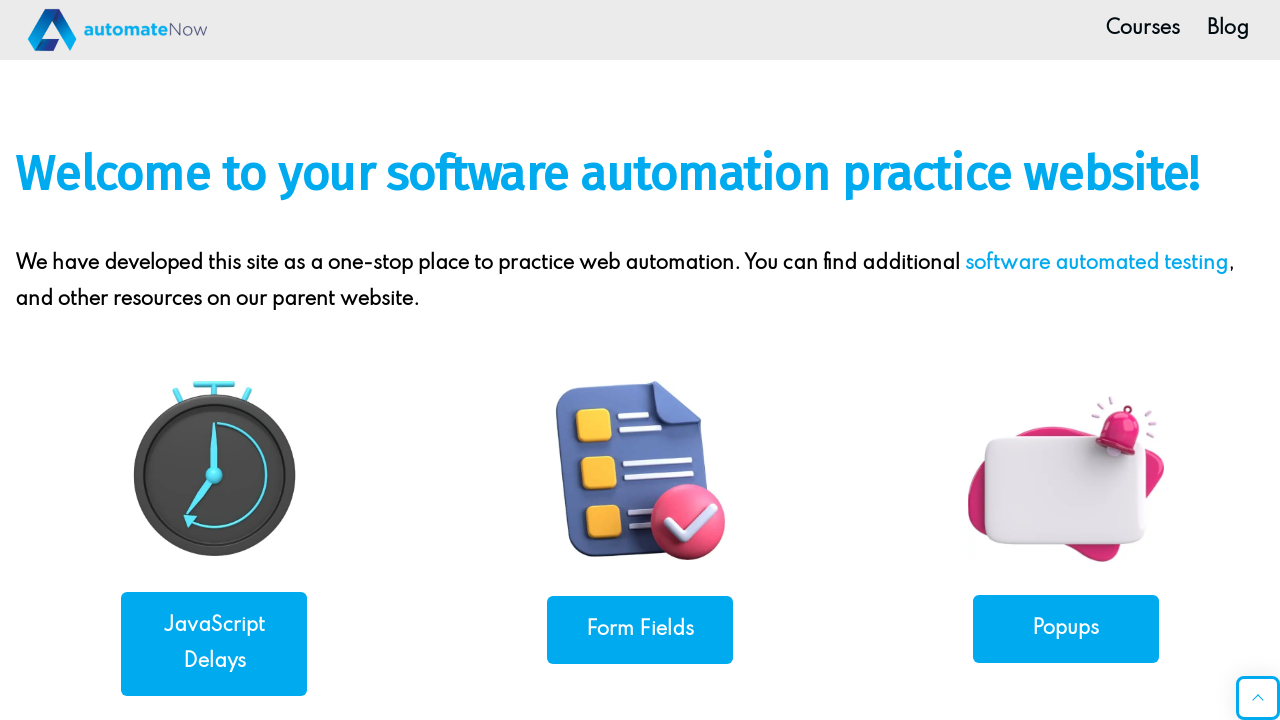

Clicked on Popups link to navigate to popups page at (1066, 628) on xpath=//a[contains(@href, 'popups')]
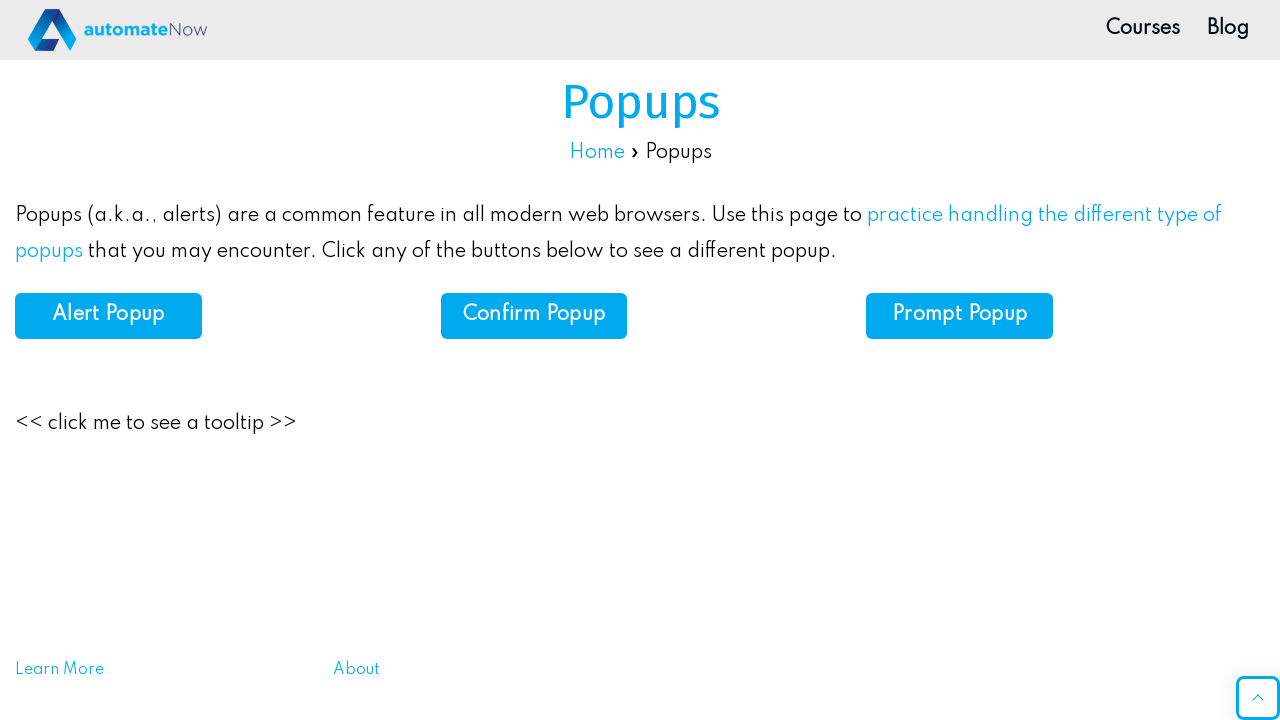

Navigated to popups page
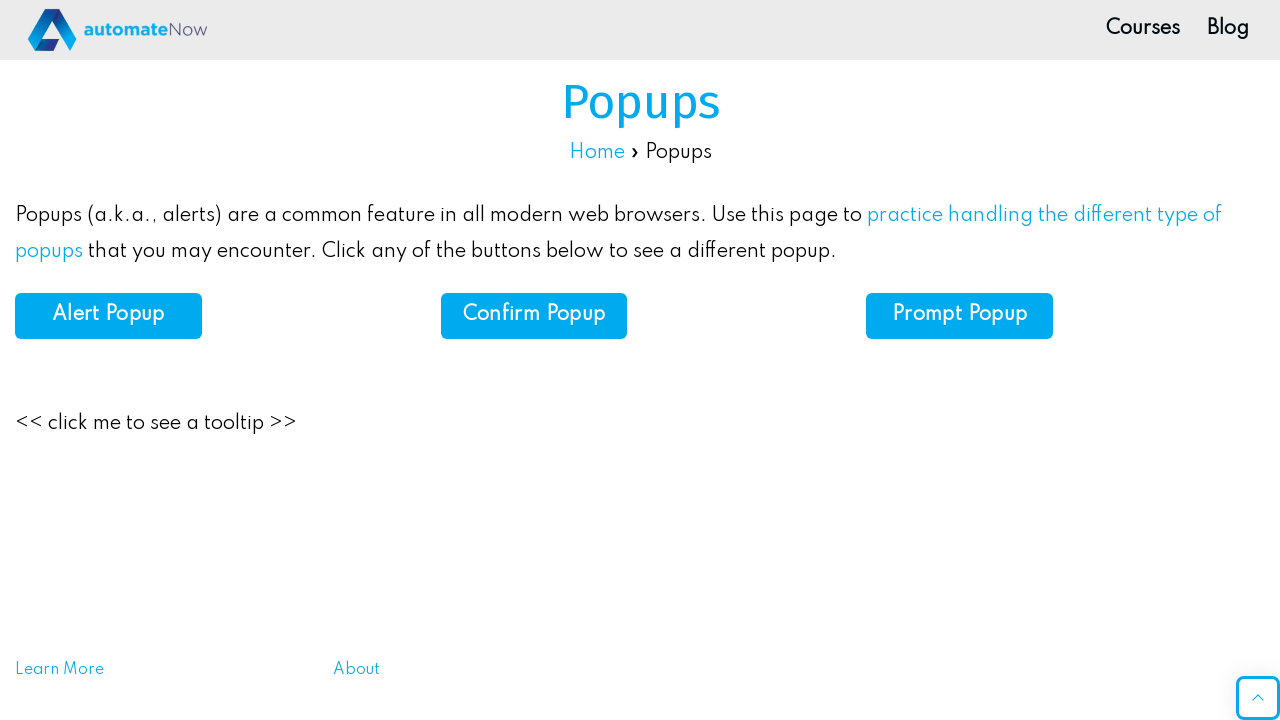

Set up dialog handler to accept prompt with empty input
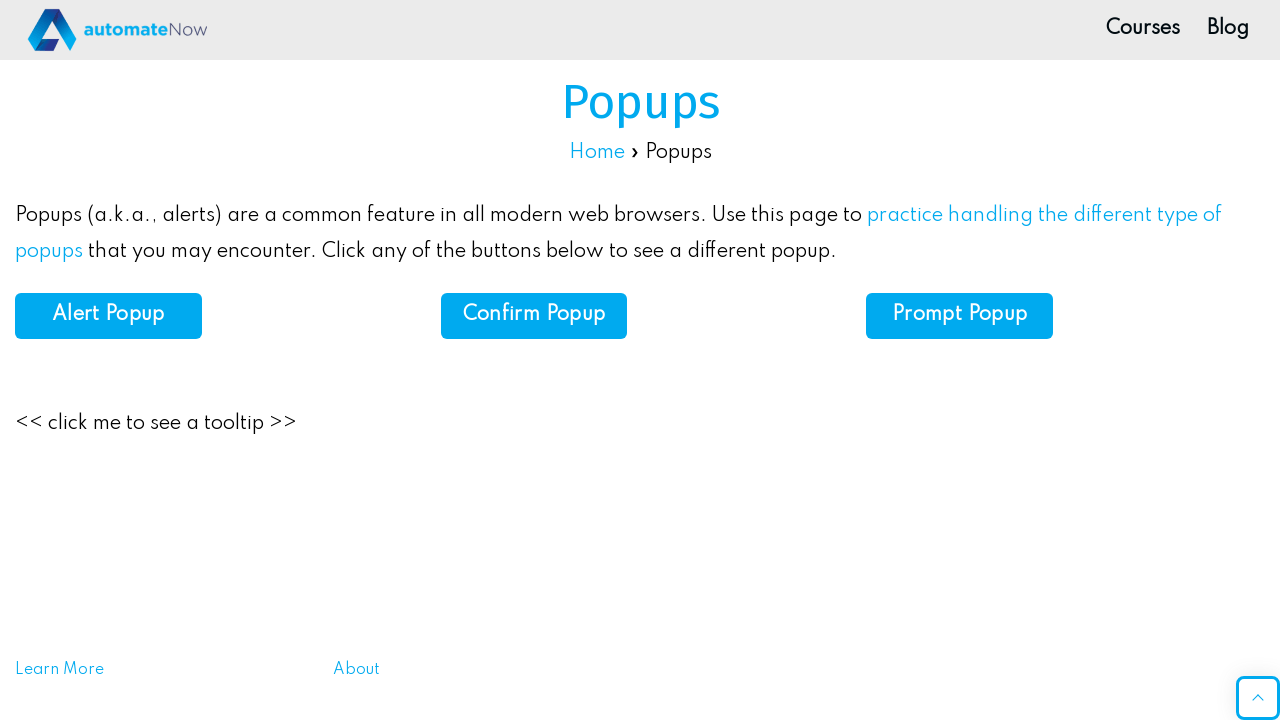

Clicked the Prompt button to trigger prompt dialog at (960, 316) on #prompt
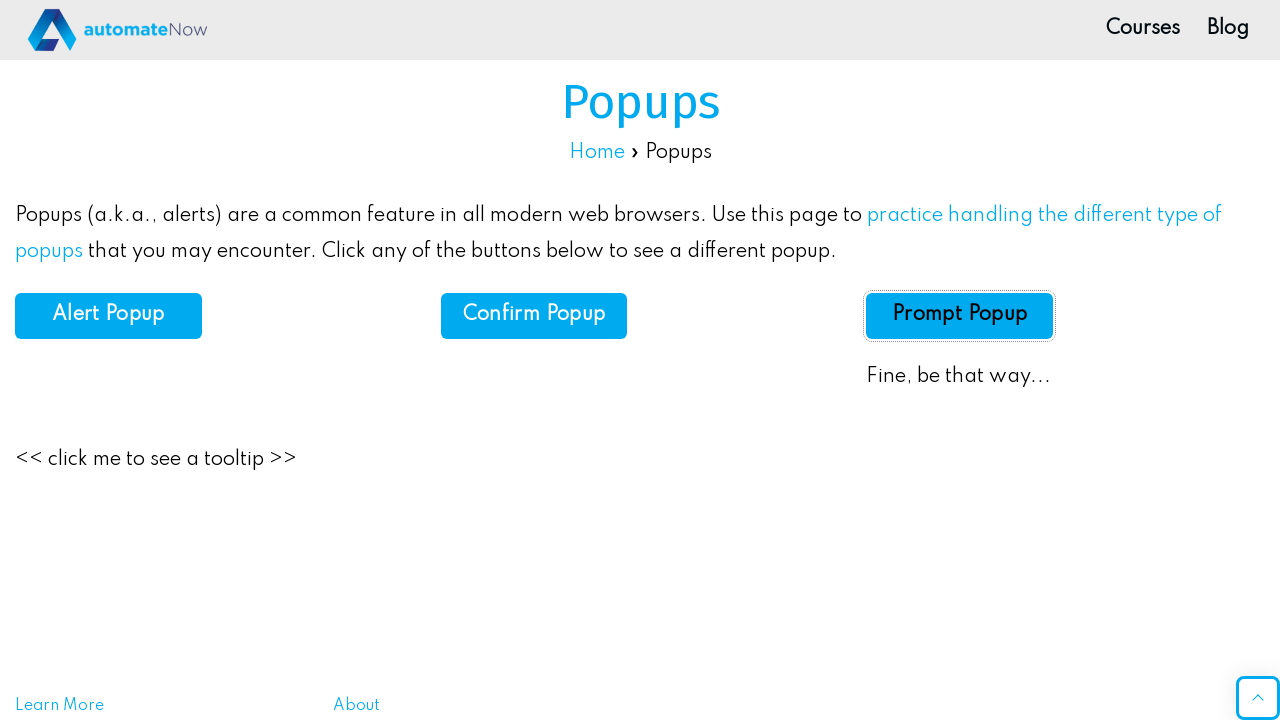

Prompt result text appeared on page
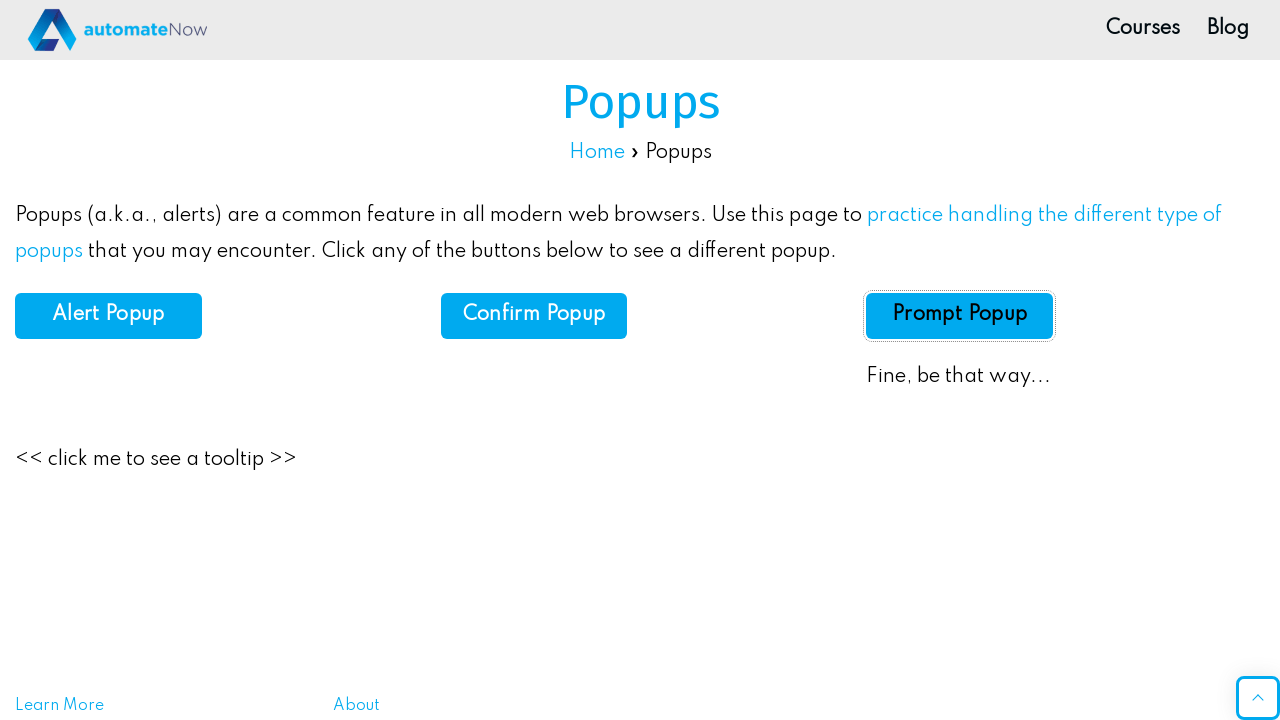

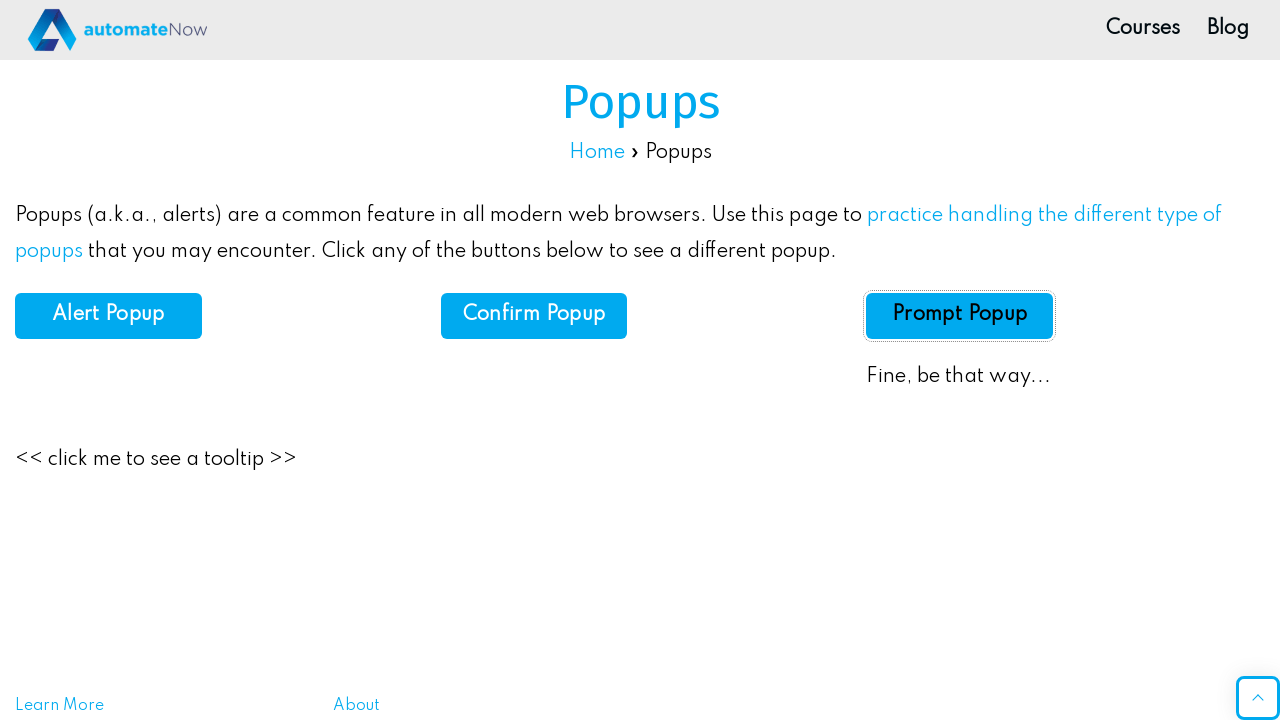